Tests various JavaScript alert types (simple alert, timed alert, confirm box, and prompt box) on a demo QA site, accepting each dialog and entering text in the prompt, then navigates to the frames section.

Starting URL: https://demoqa.com/alerts

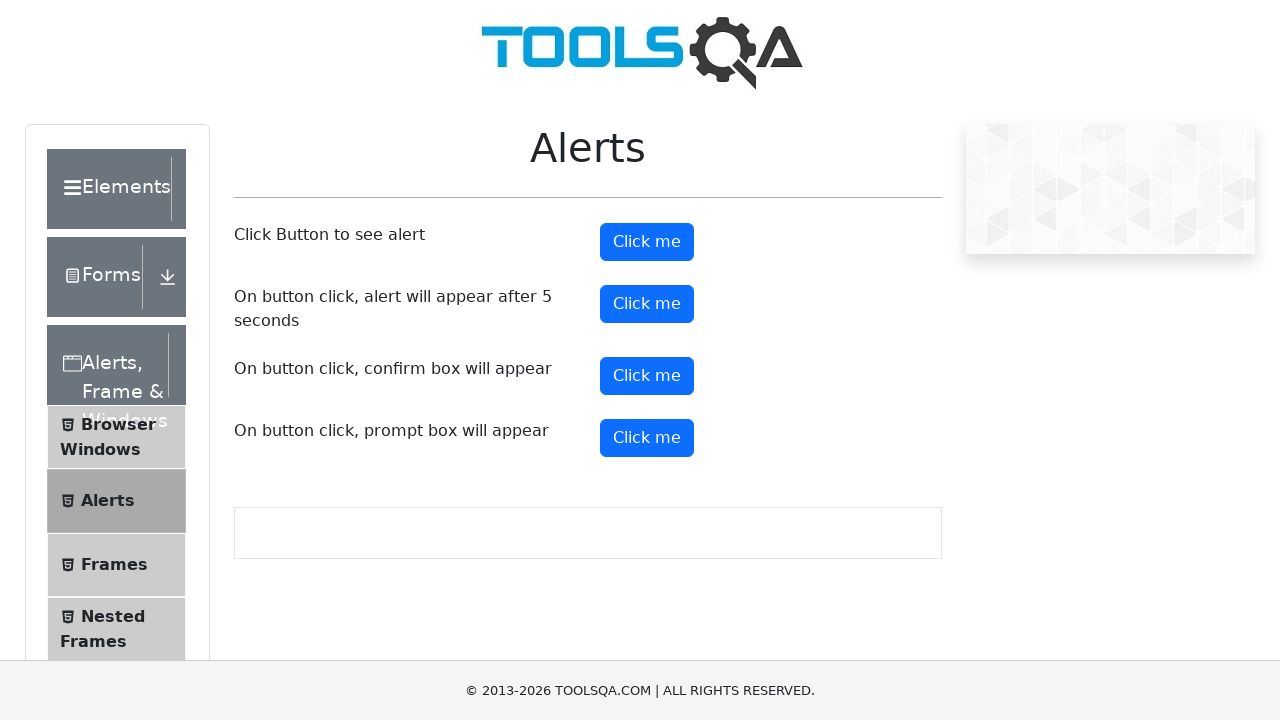

Clicked button to trigger simple alert at (647, 242) on button#alertButton
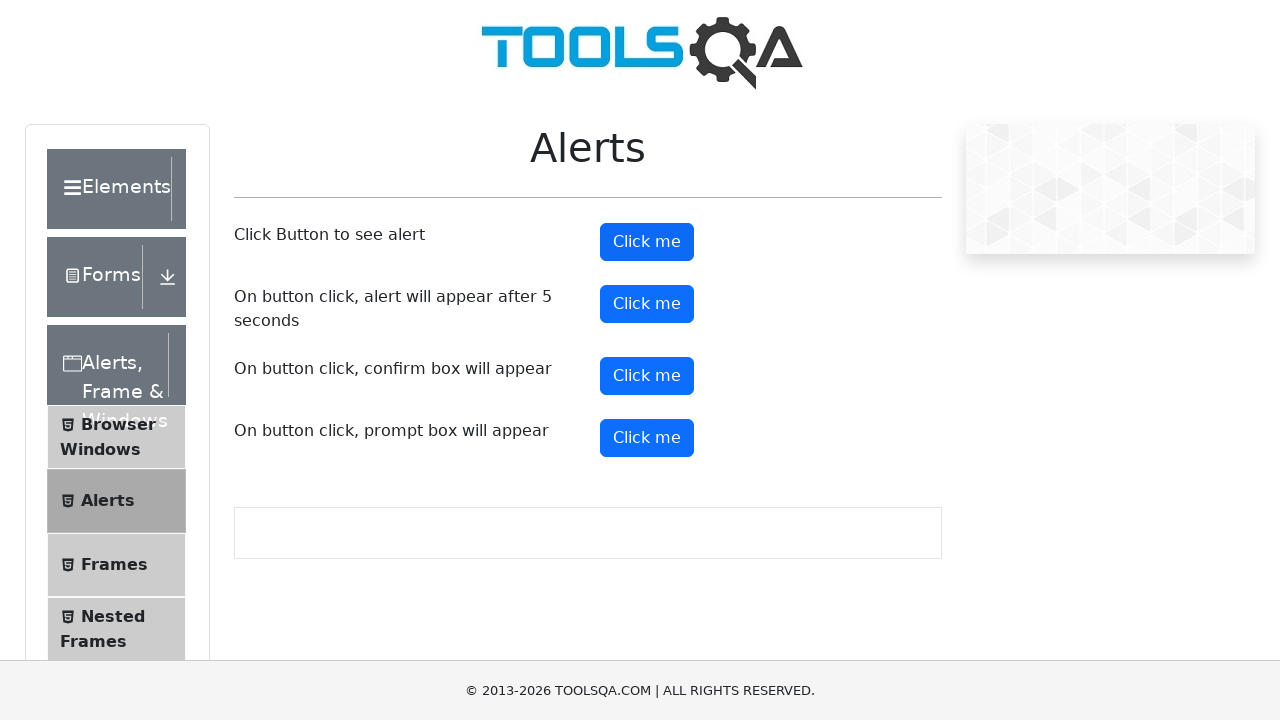

Set up dialog handler to accept simple alert
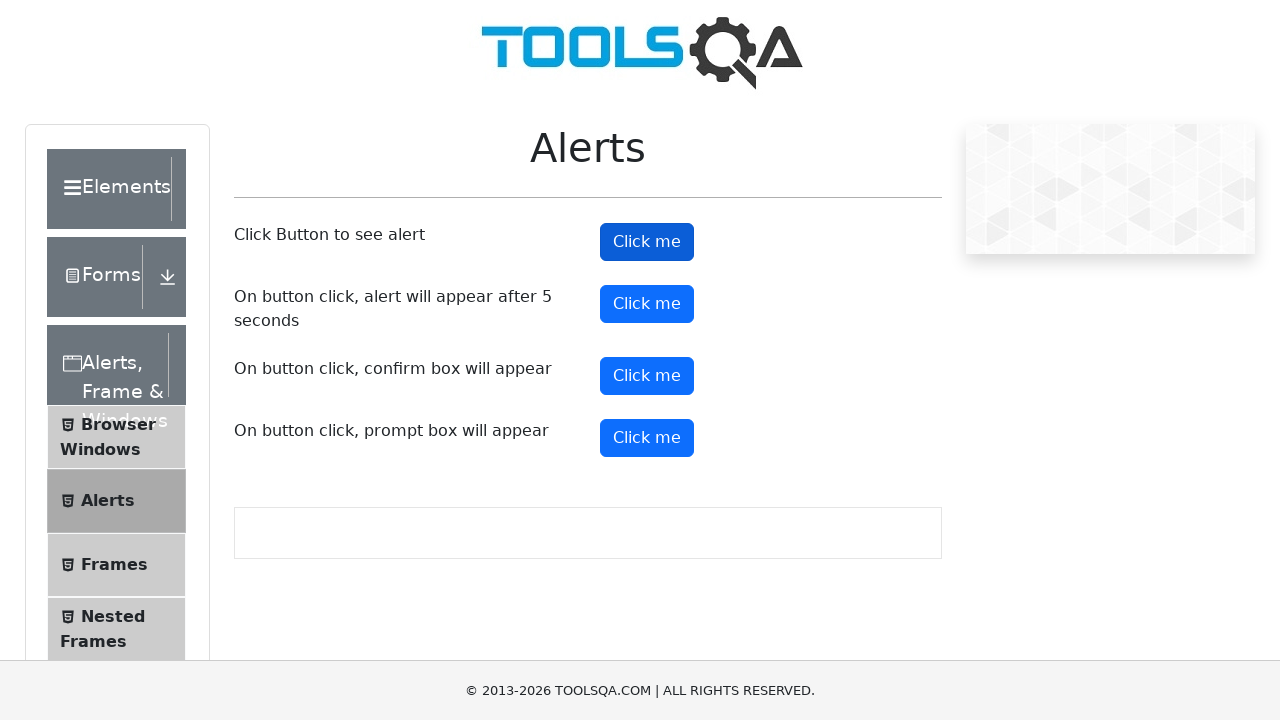

Waited 1 second for simple alert to be handled
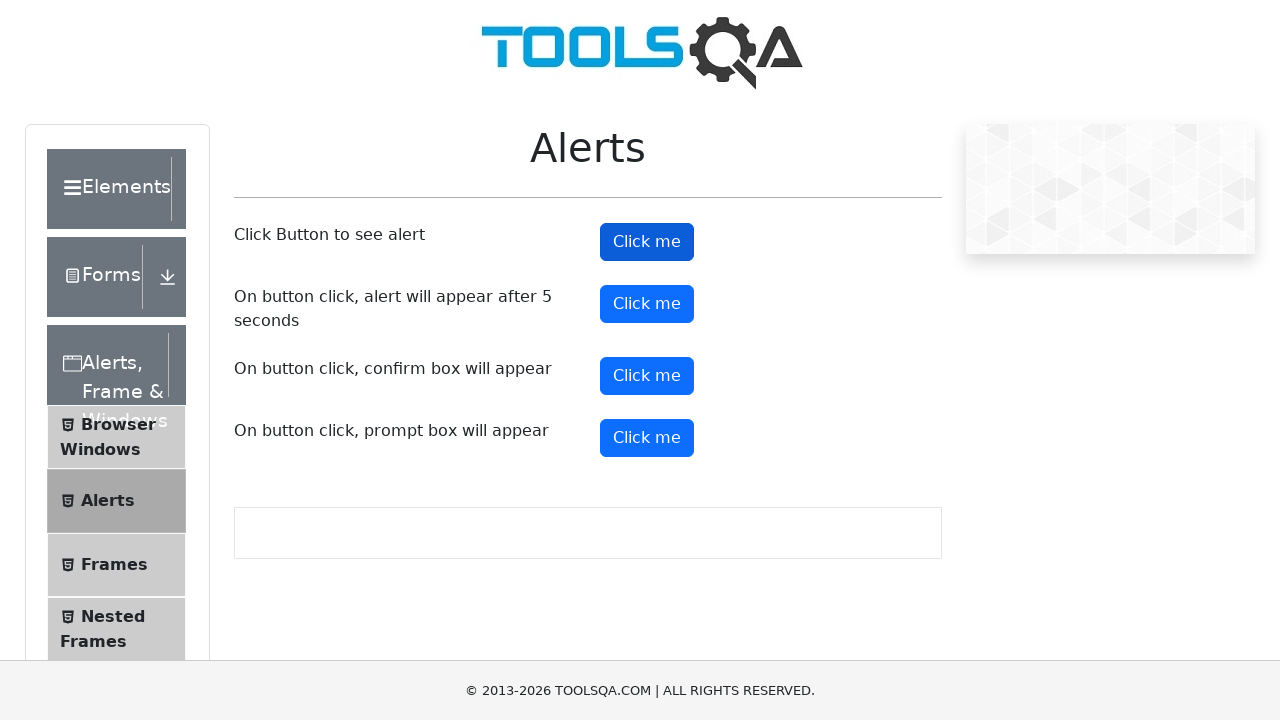

Clicked button to trigger timed alert (5 second delay) at (647, 304) on button#timerAlertButton
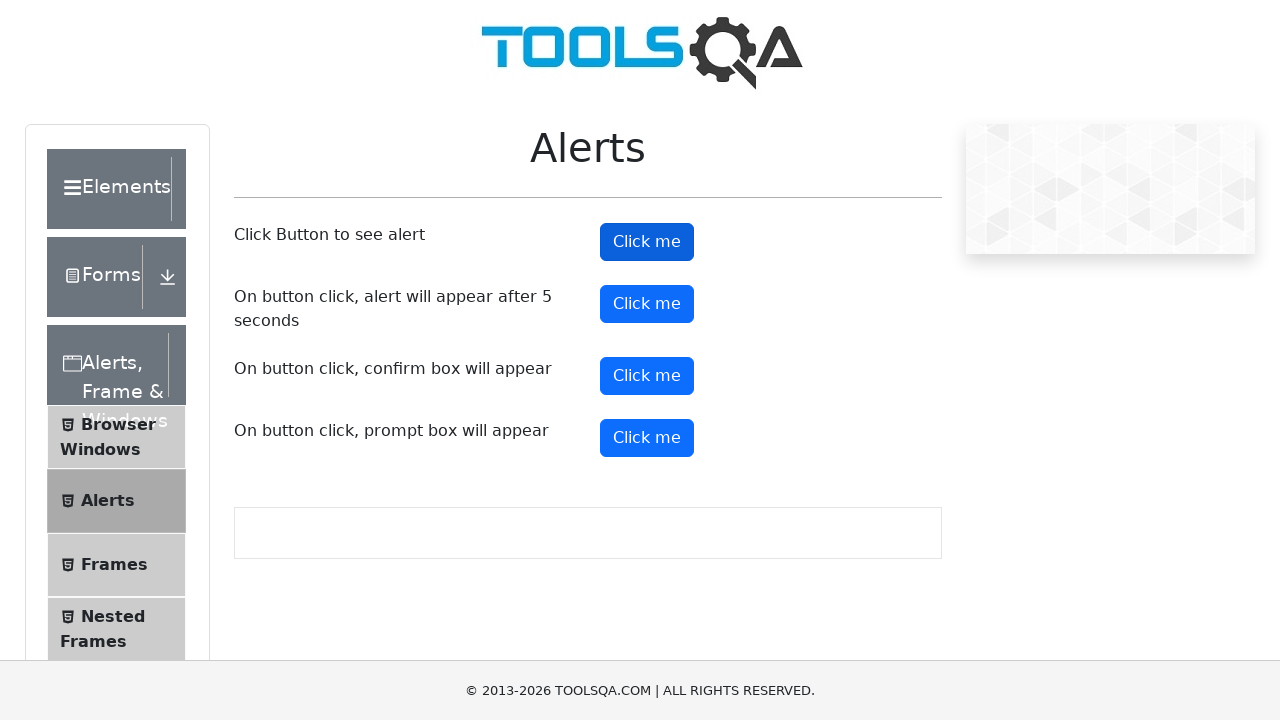

Waited 6 seconds for timed alert to appear and be accepted
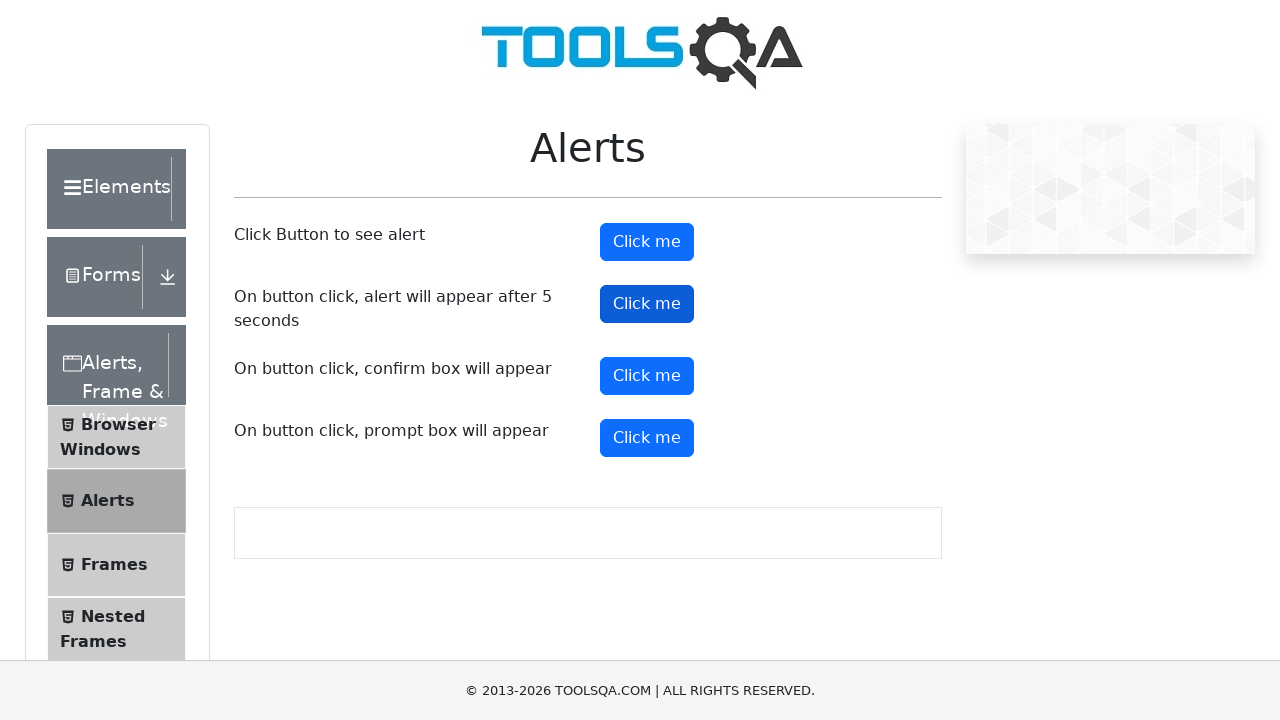

Clicked button to trigger confirm box at (647, 376) on button#confirmButton
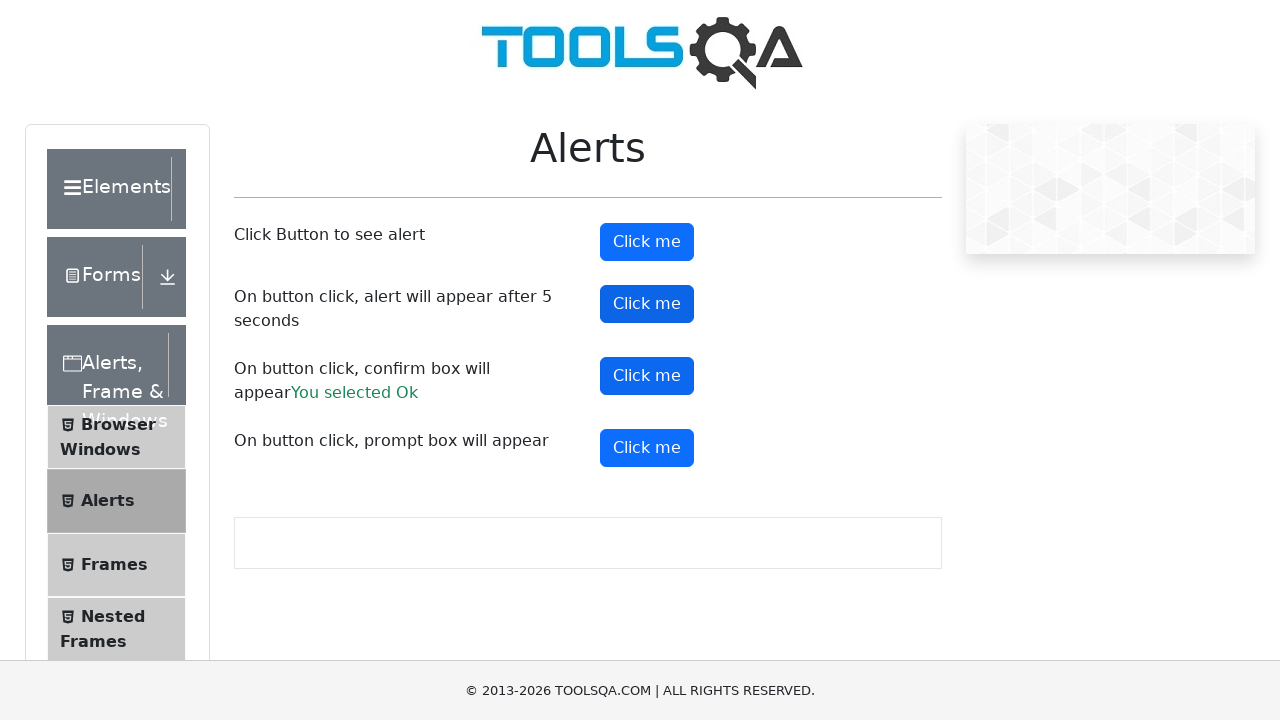

Waited 1 second for confirm box to be handled
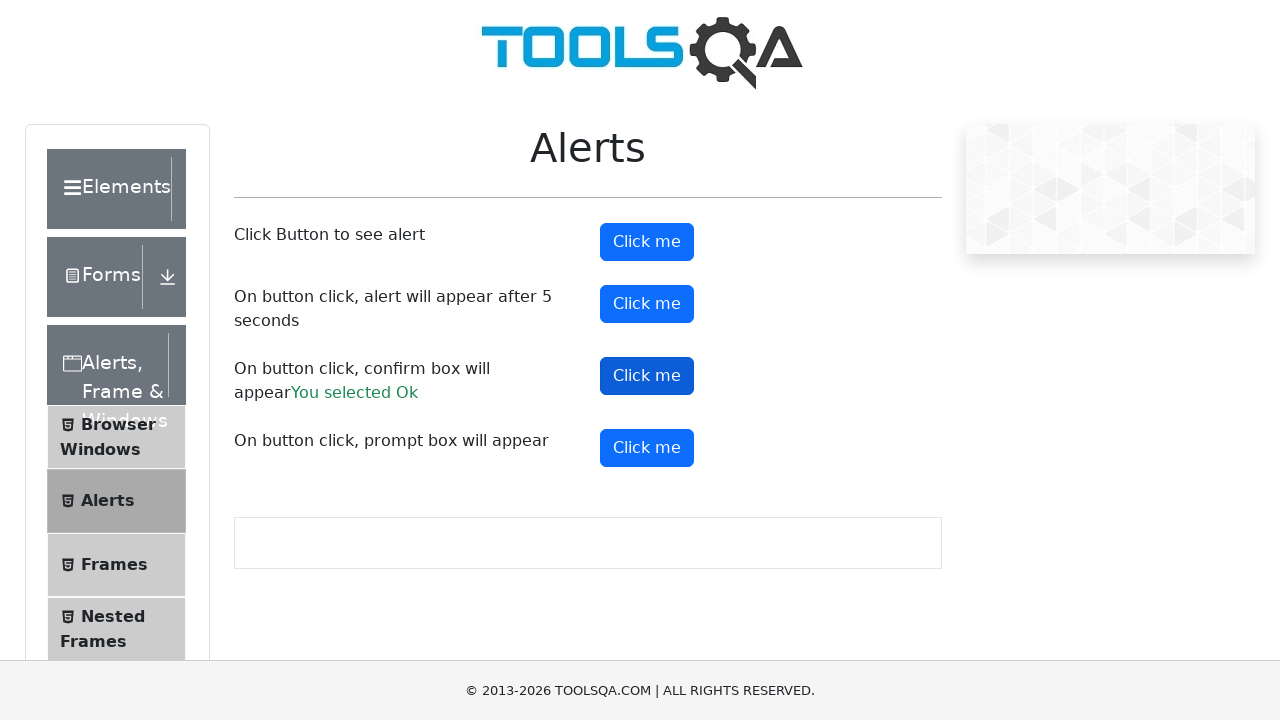

Set up dialog handler to accept prompt box with text 'Umesh'
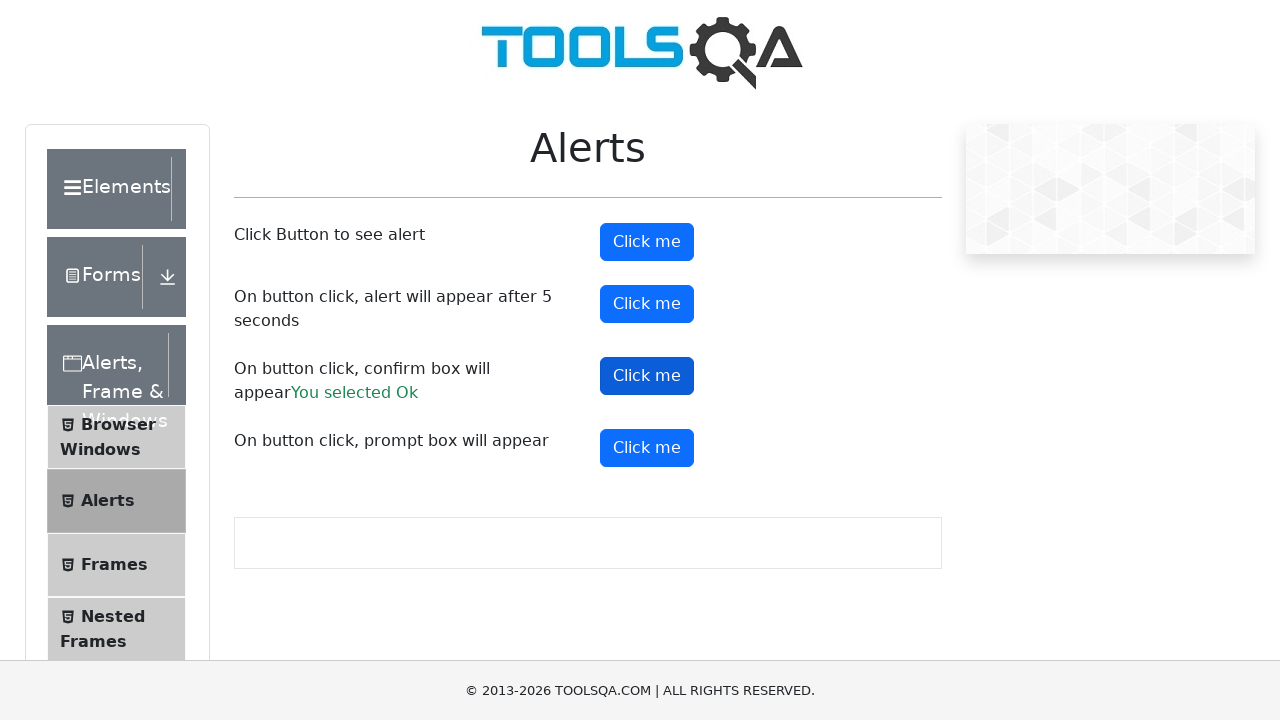

Clicked button to trigger prompt box at (647, 448) on button#promtButton
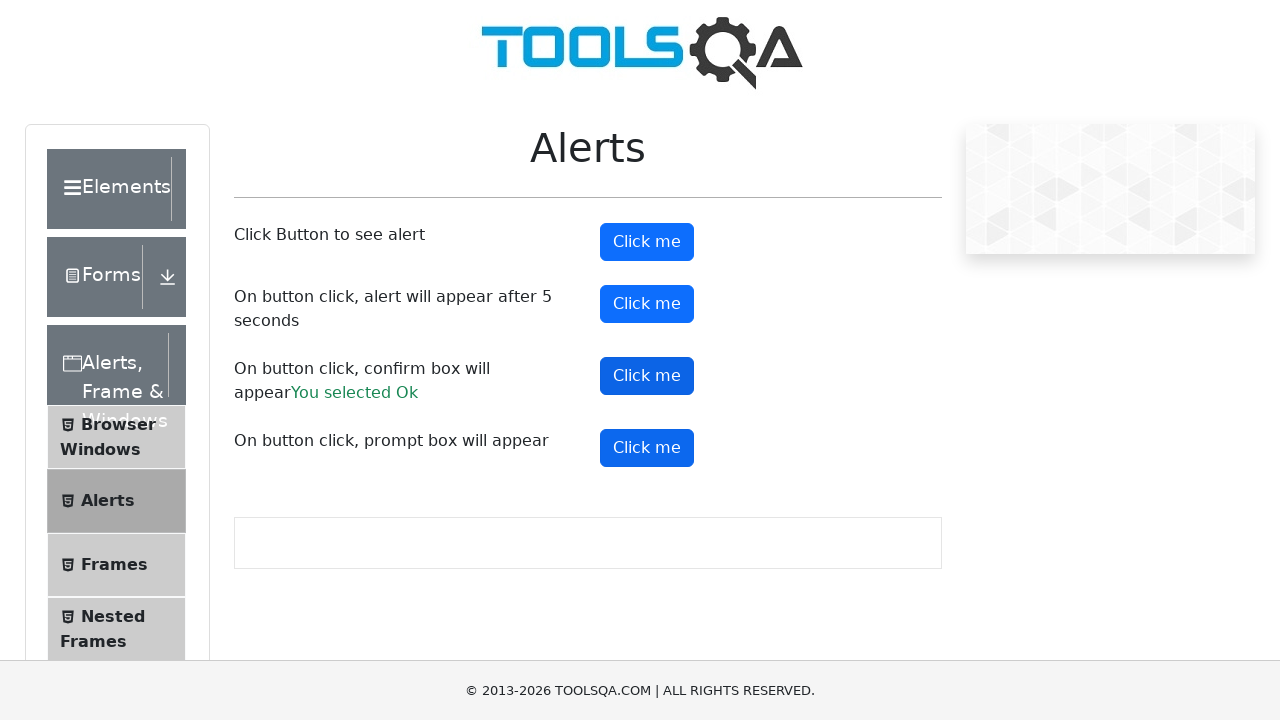

Waited 1 second for prompt box to be handled
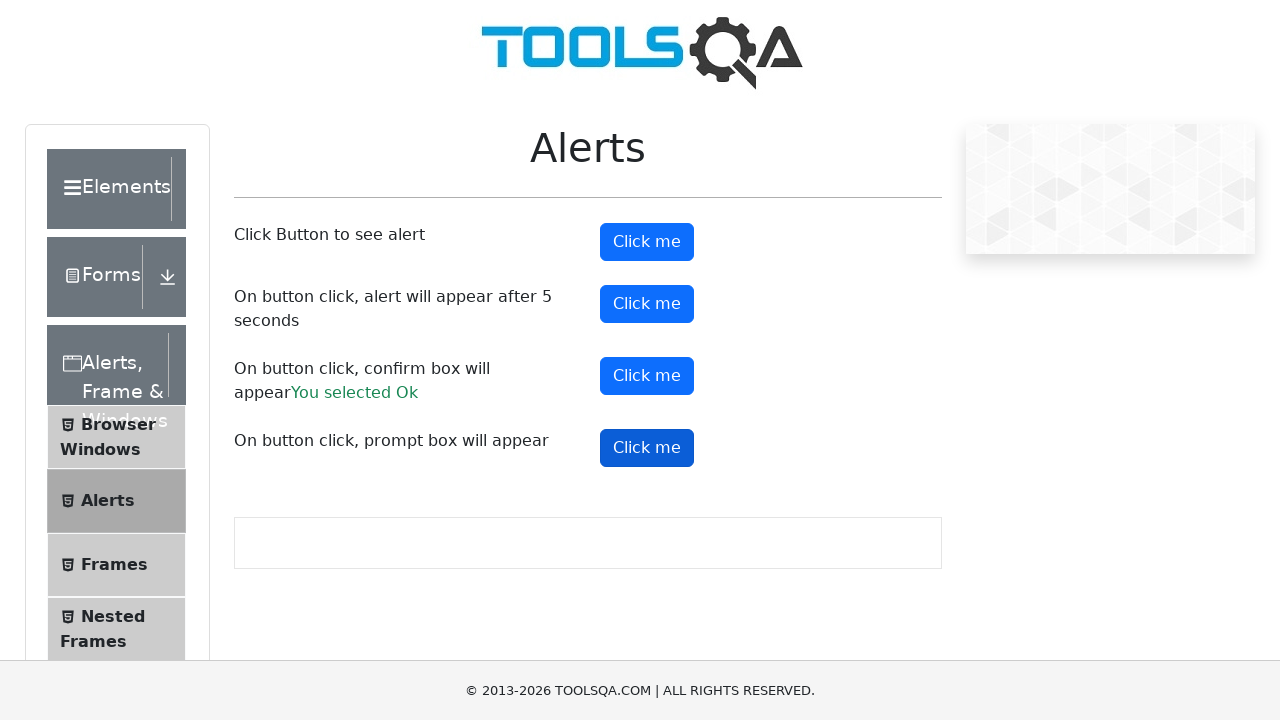

Clicked on frames section in the menu at (116, 565) on div.element-list.collapse.show li#item-2
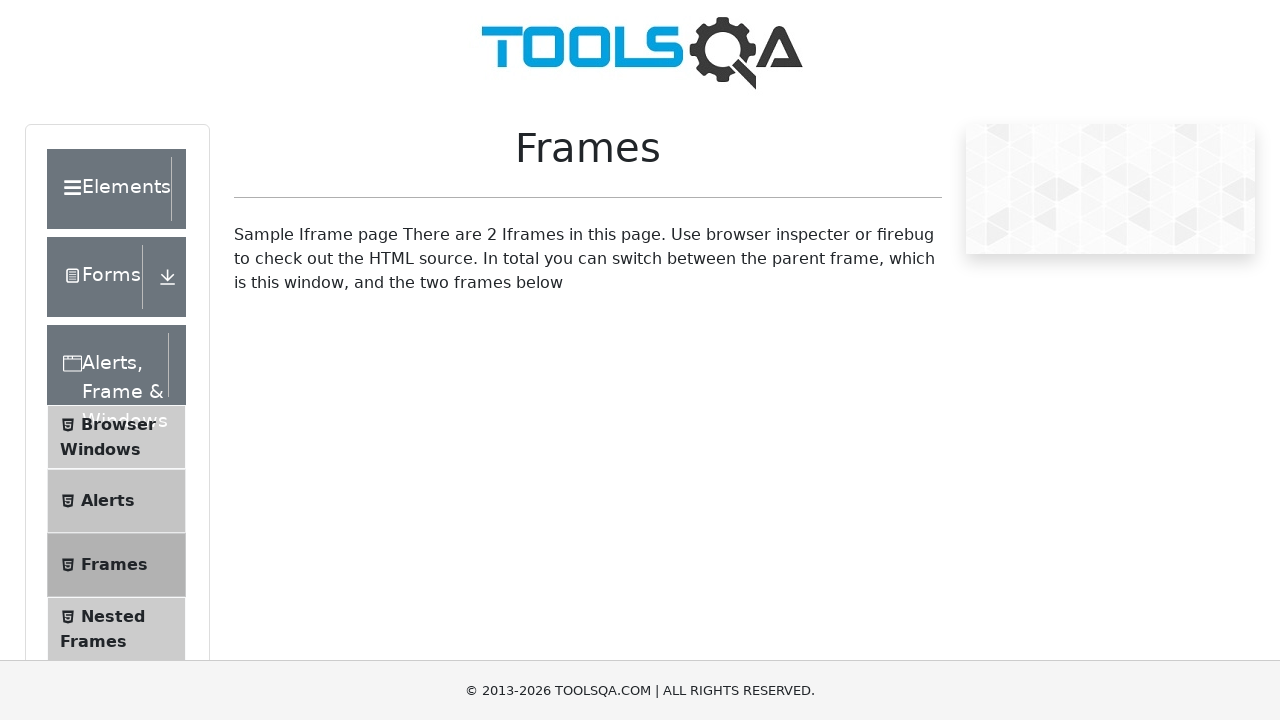

Waited 2 seconds for frames section to load
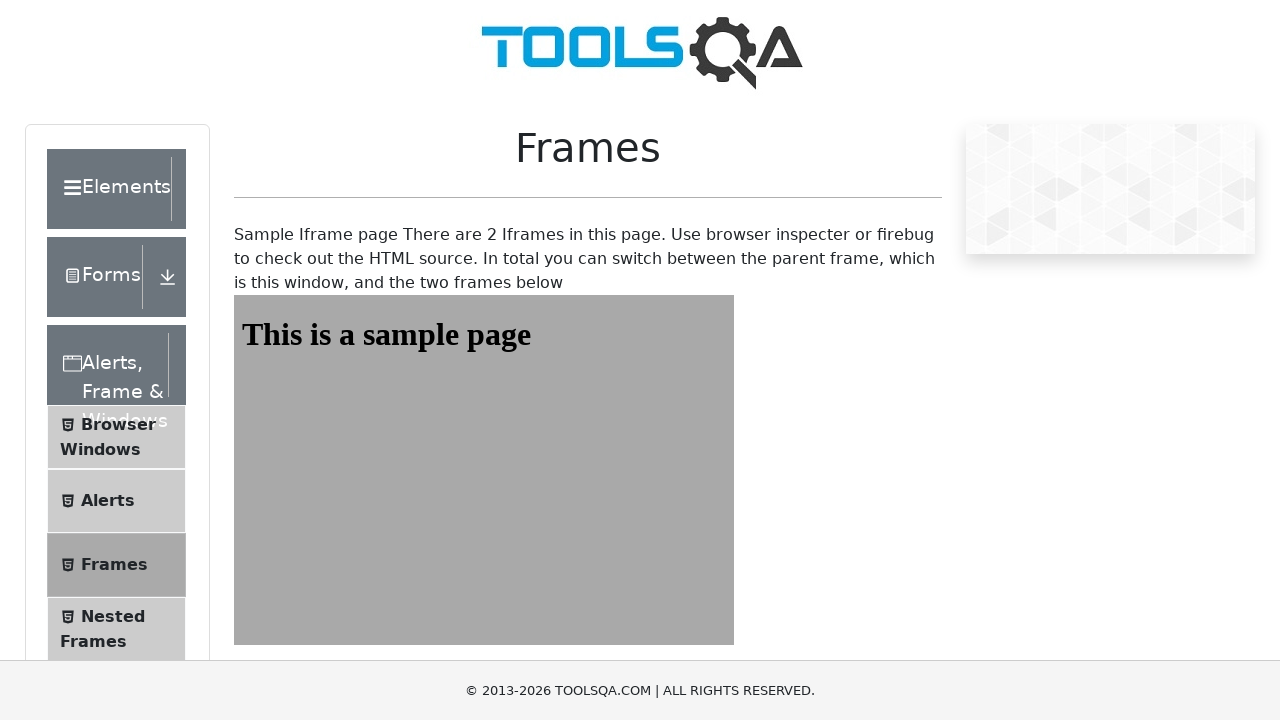

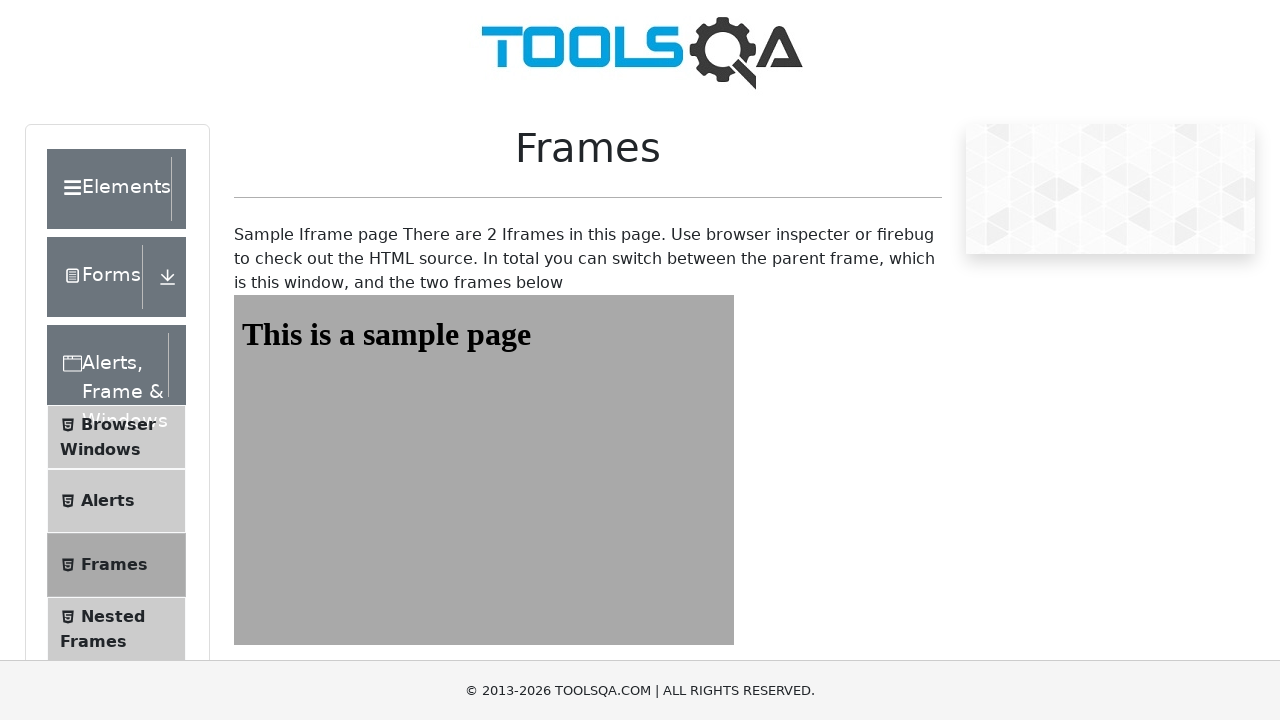